Tests a math form by reading a value from the page, calculating a logarithmic function, entering the result, checking a robot checkbox, selecting a radio button, and submitting the form.

Starting URL: https://suninjuly.github.io/math.html

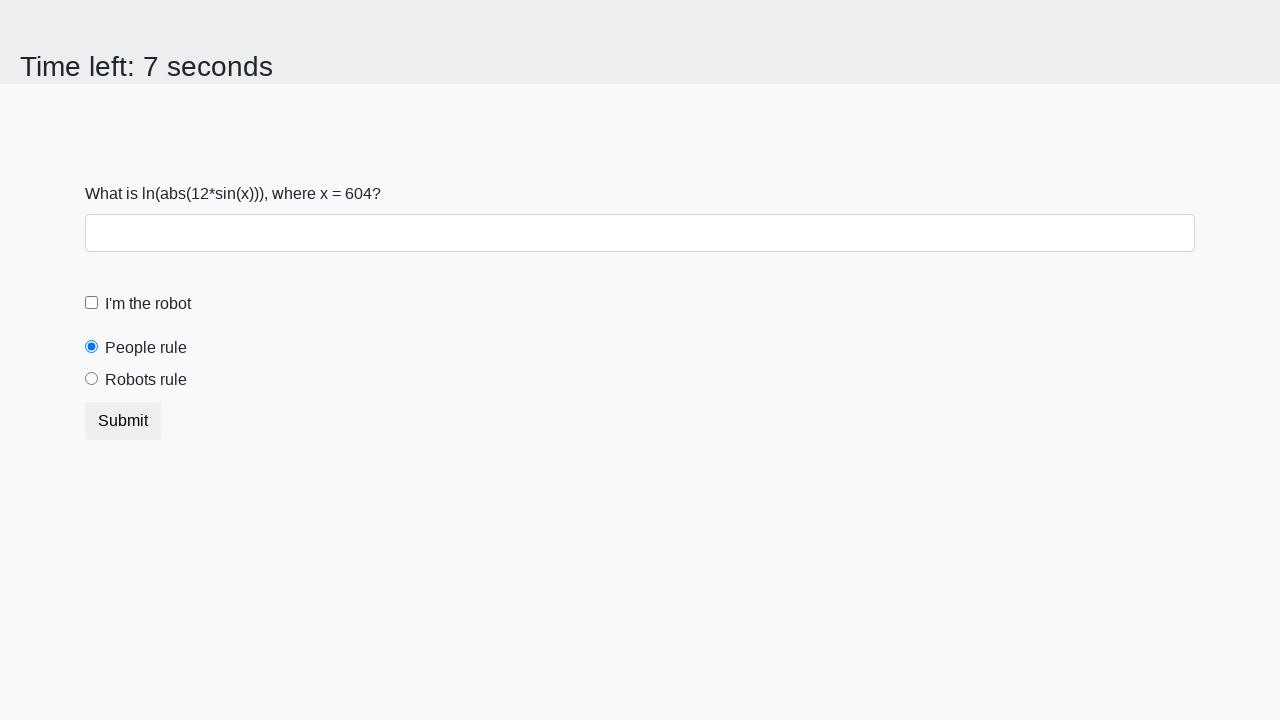

Read x value from page element with ID 'input_value'
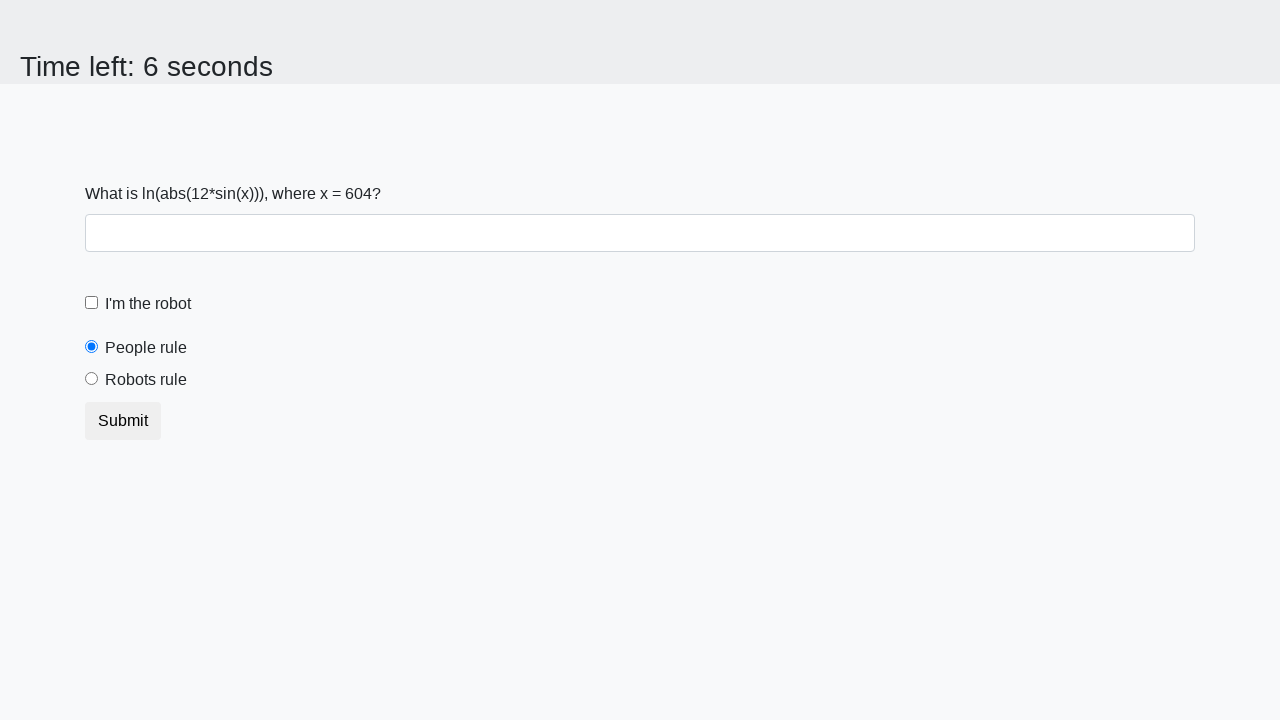

Calculated logarithmic function result: 2.166330754658064
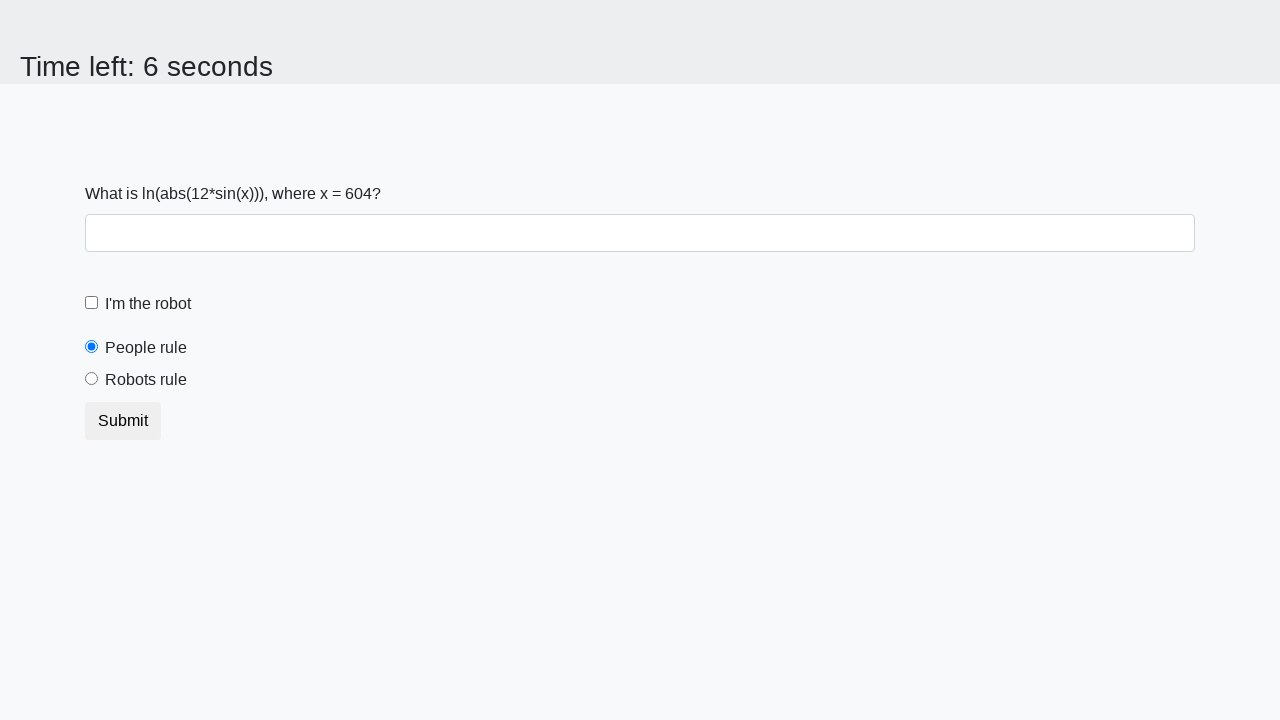

Entered calculated answer '2.166330754658064' into answer field on #answer
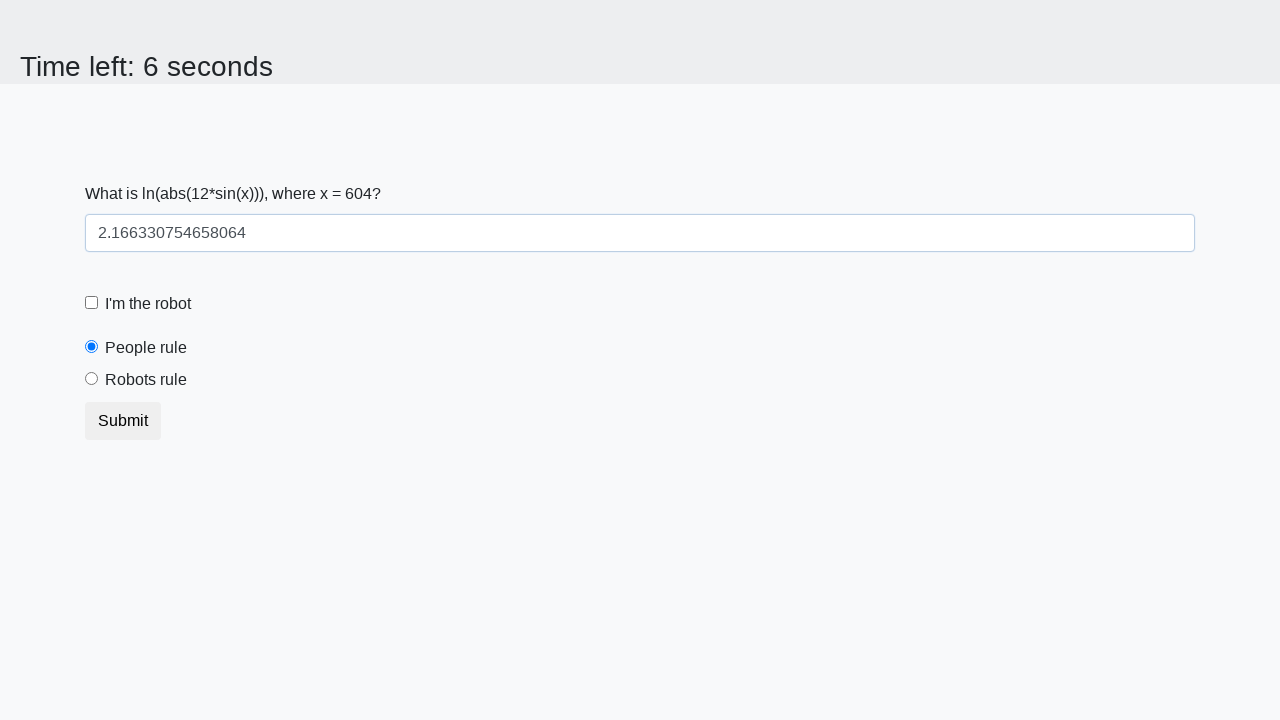

Checked the 'I'm the robot' checkbox at (92, 303) on #robotCheckbox
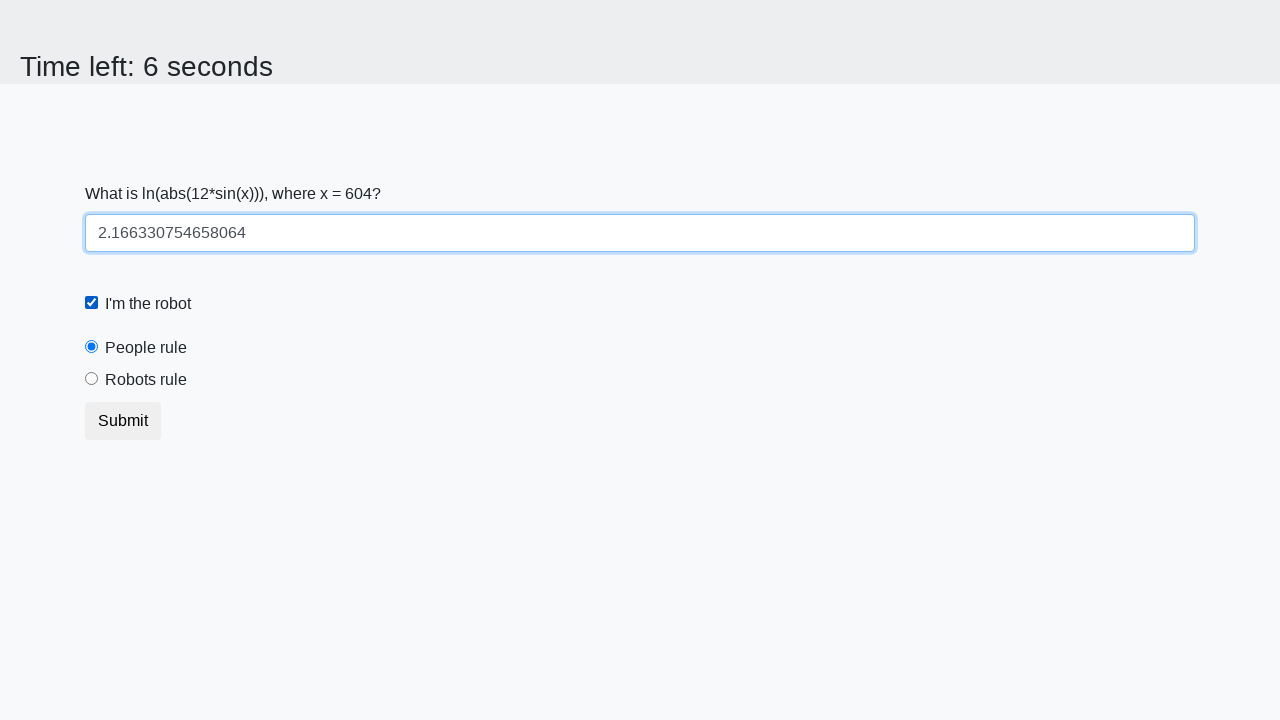

Selected 'Robots rule!' radio button at (92, 379) on #robotsRule
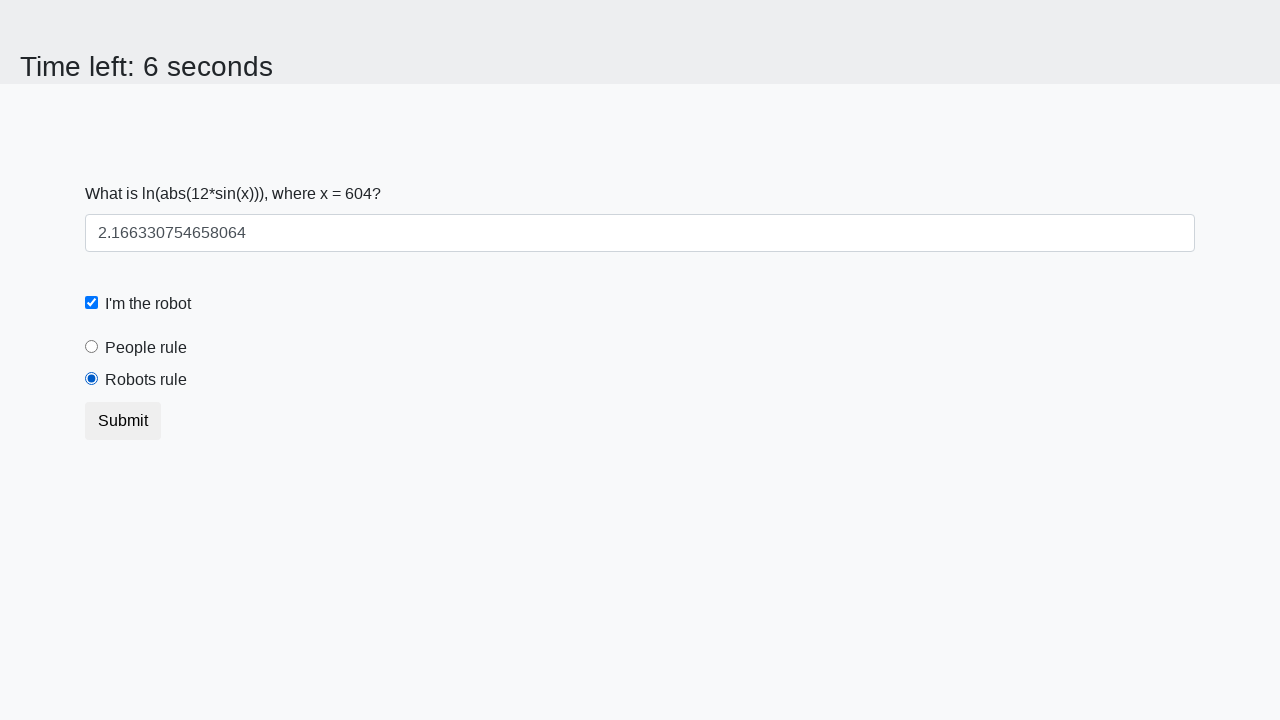

Clicked Submit button to submit the form at (123, 421) on button[type='submit']
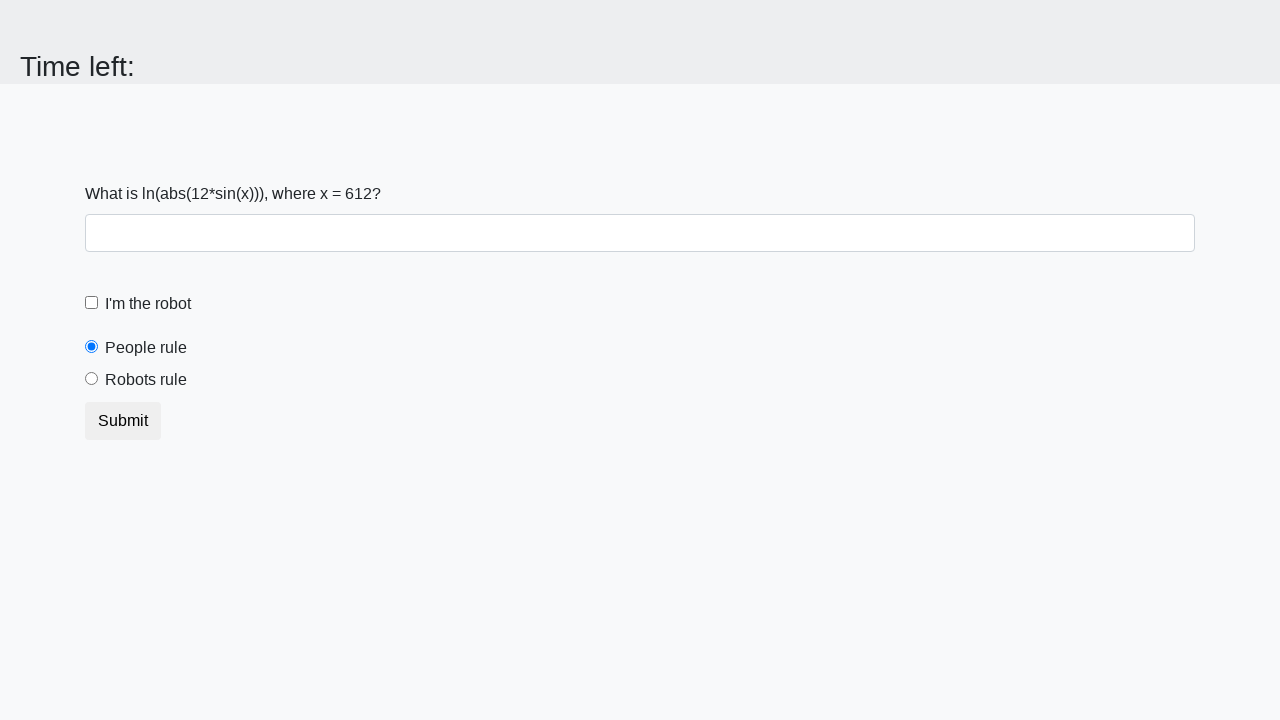

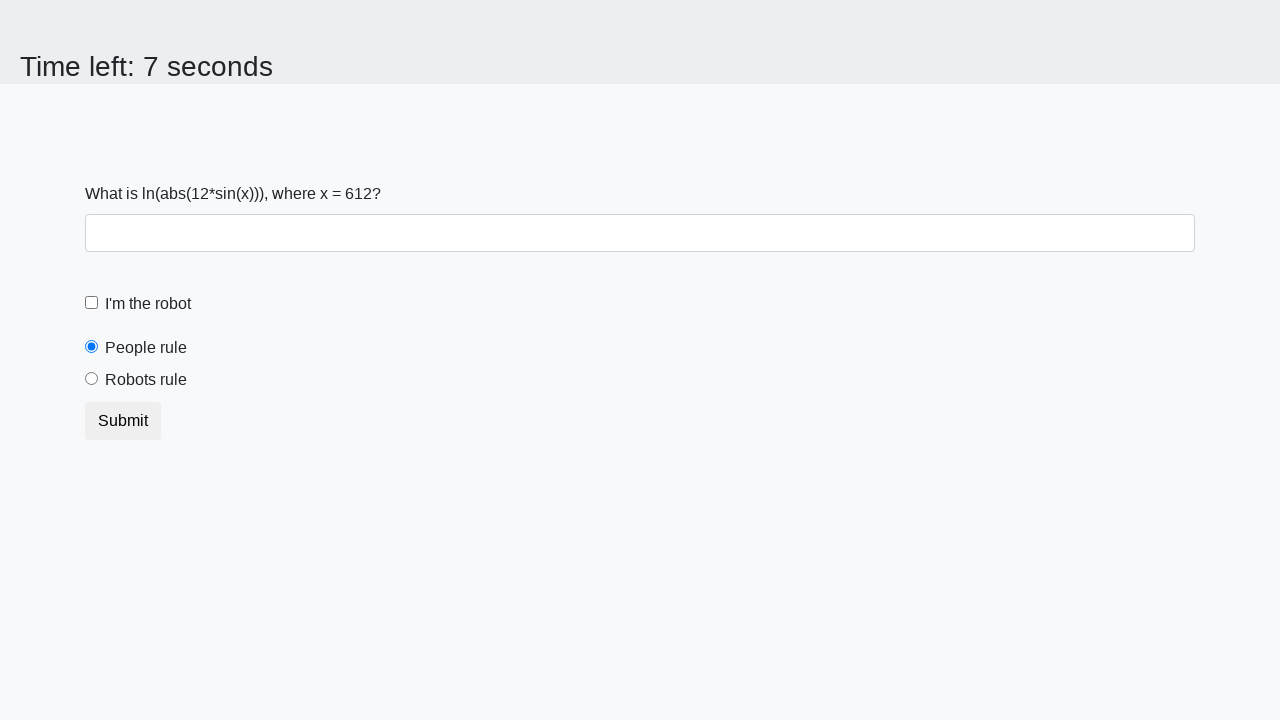